Tests input field by navigating to Inputs page and entering a numeric value into the text field

Starting URL: https://the-internet.herokuapp.com

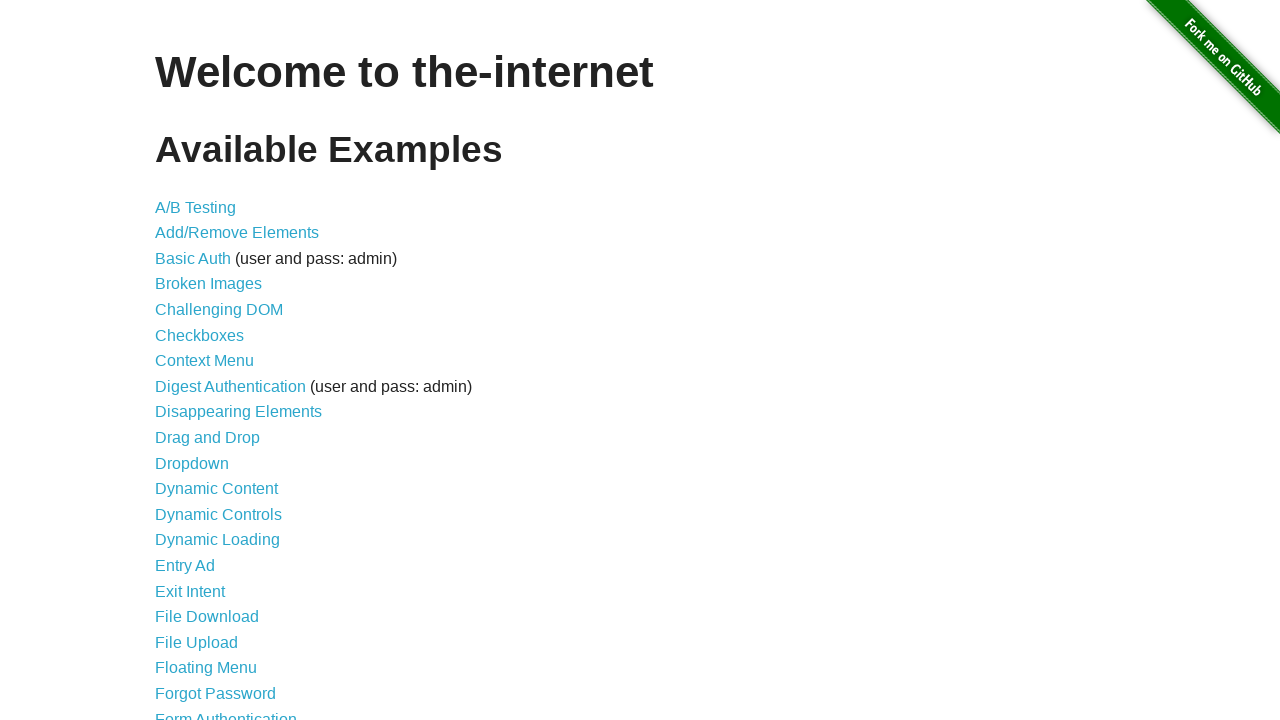

Clicked on Inputs link to navigate to Inputs page at (176, 361) on a[href='/inputs']
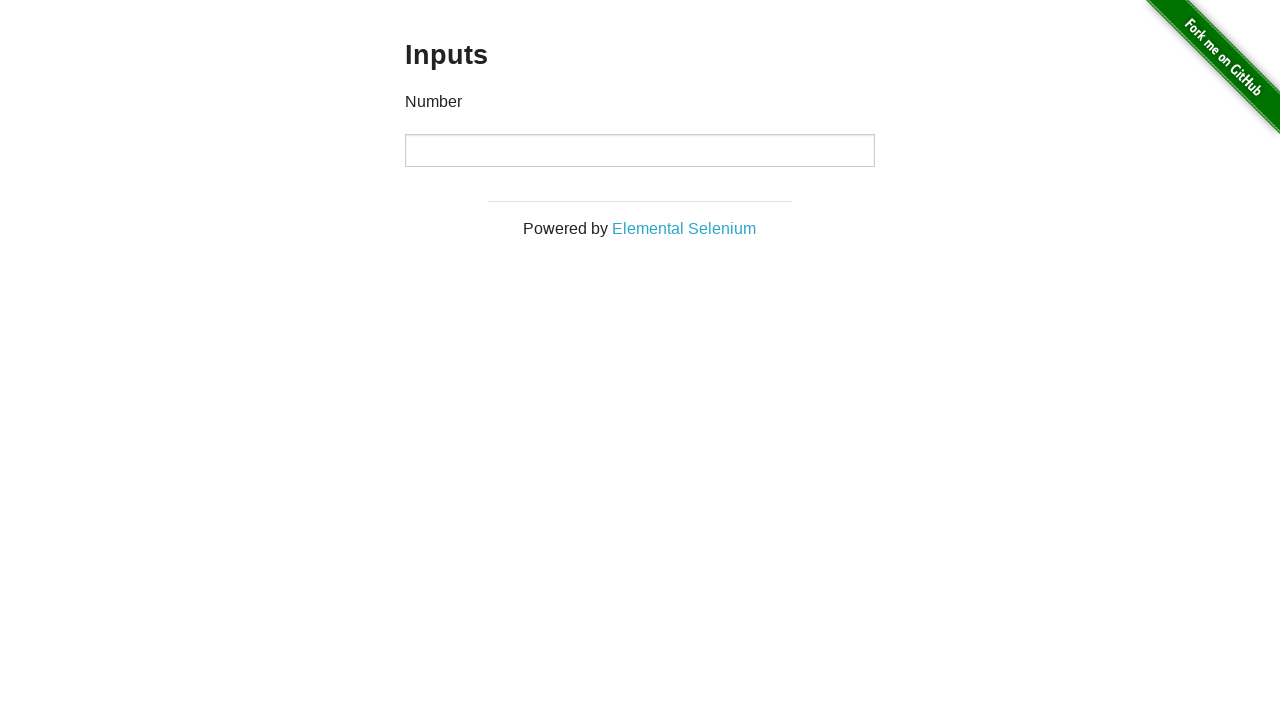

Entered numeric value '23' into the number input field on input[type='number']
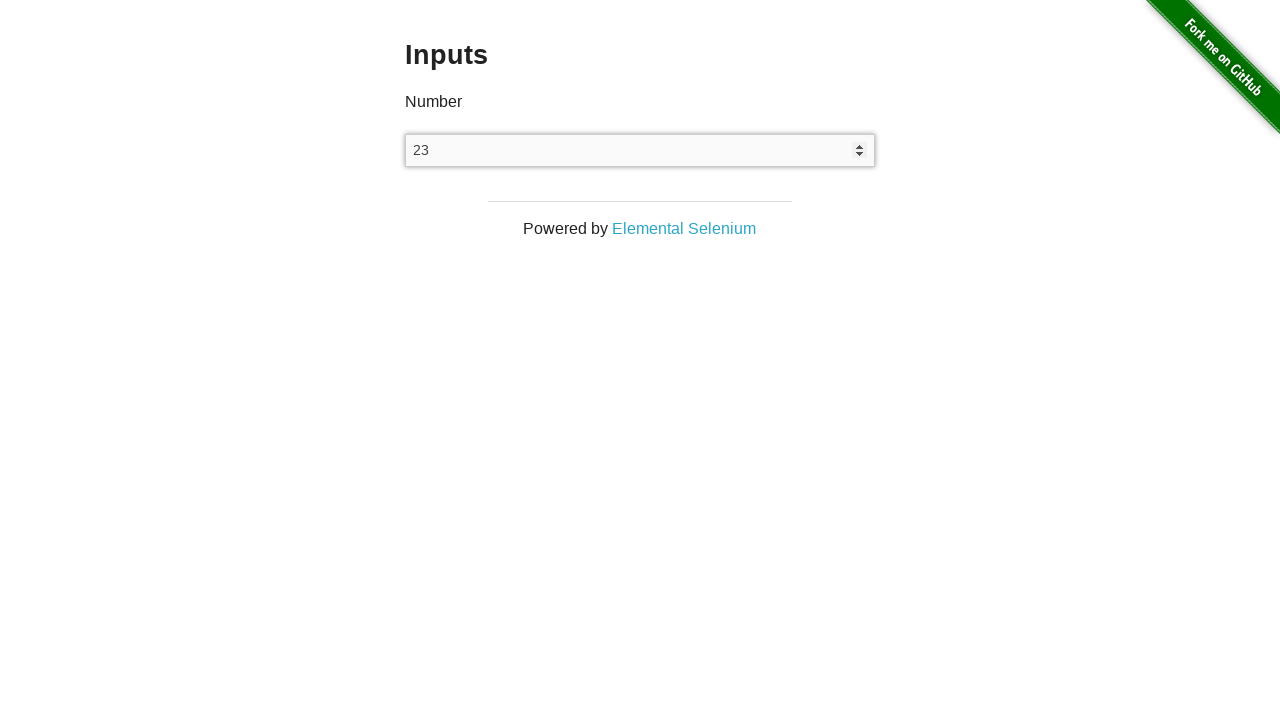

Verified that the numeric input field is visible and value was entered successfully
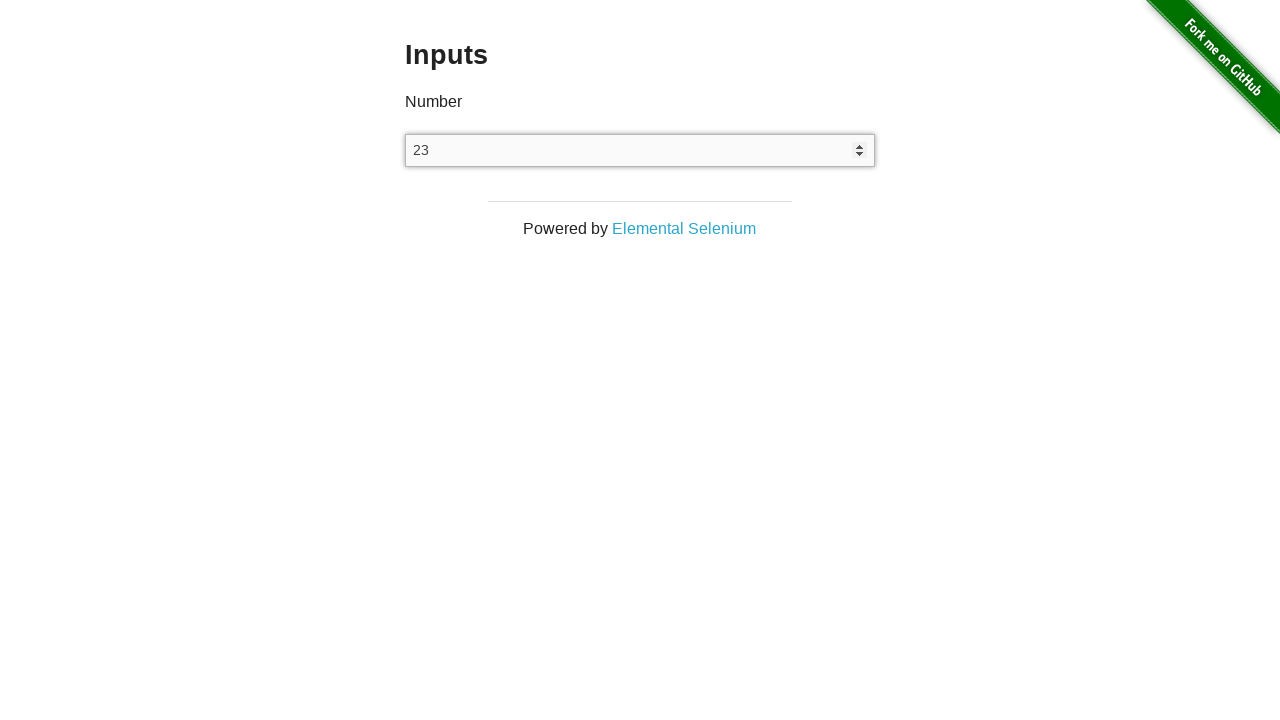

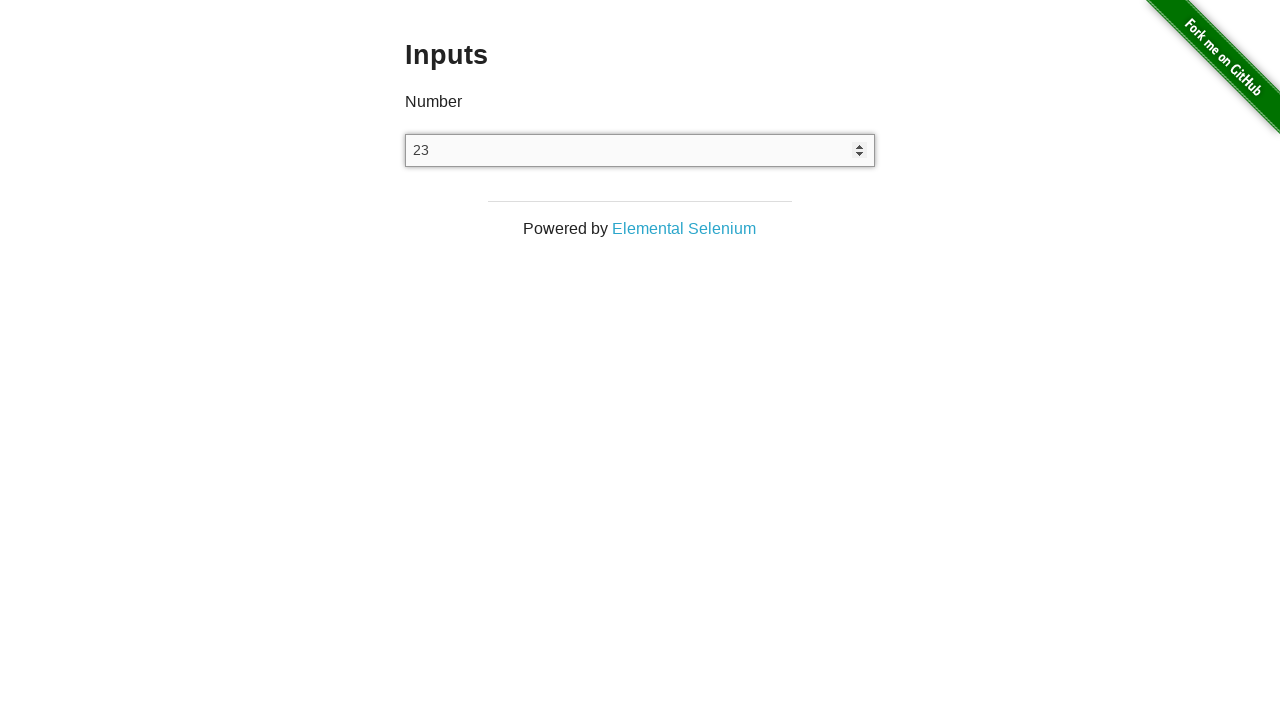